Clicks on the search bar to activate search functionality

Starting URL: https://pharmeasy.in/

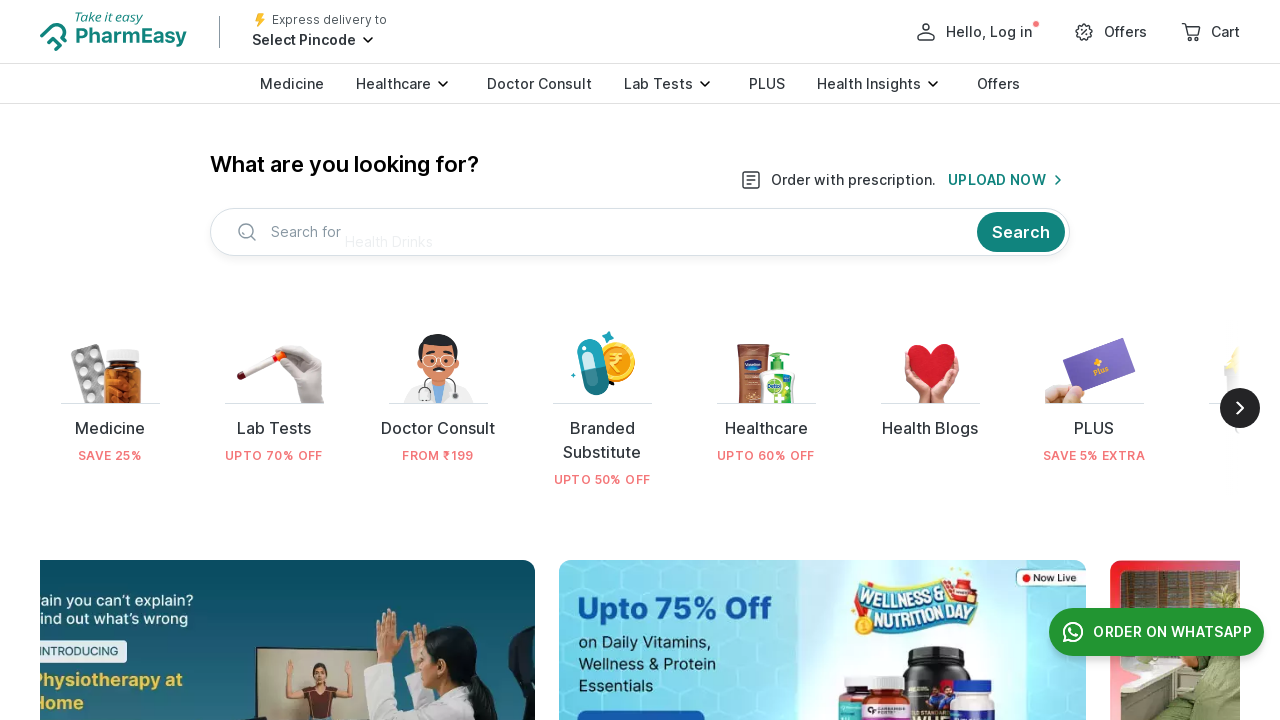

Navigated to PharmEasy homepage
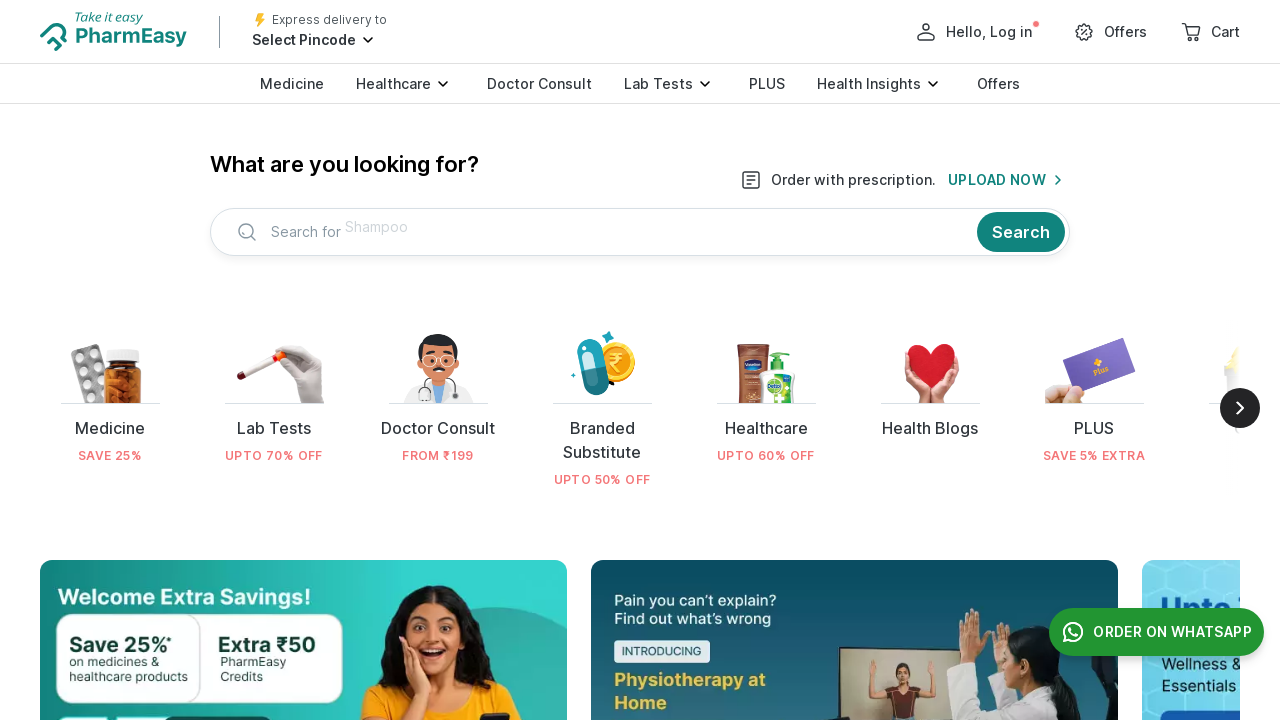

Clicked on the search bar to activate search functionality at (640, 232) on div.c-PJLV.c-bXbWpx.c-bXbWpx-icOztnM-css
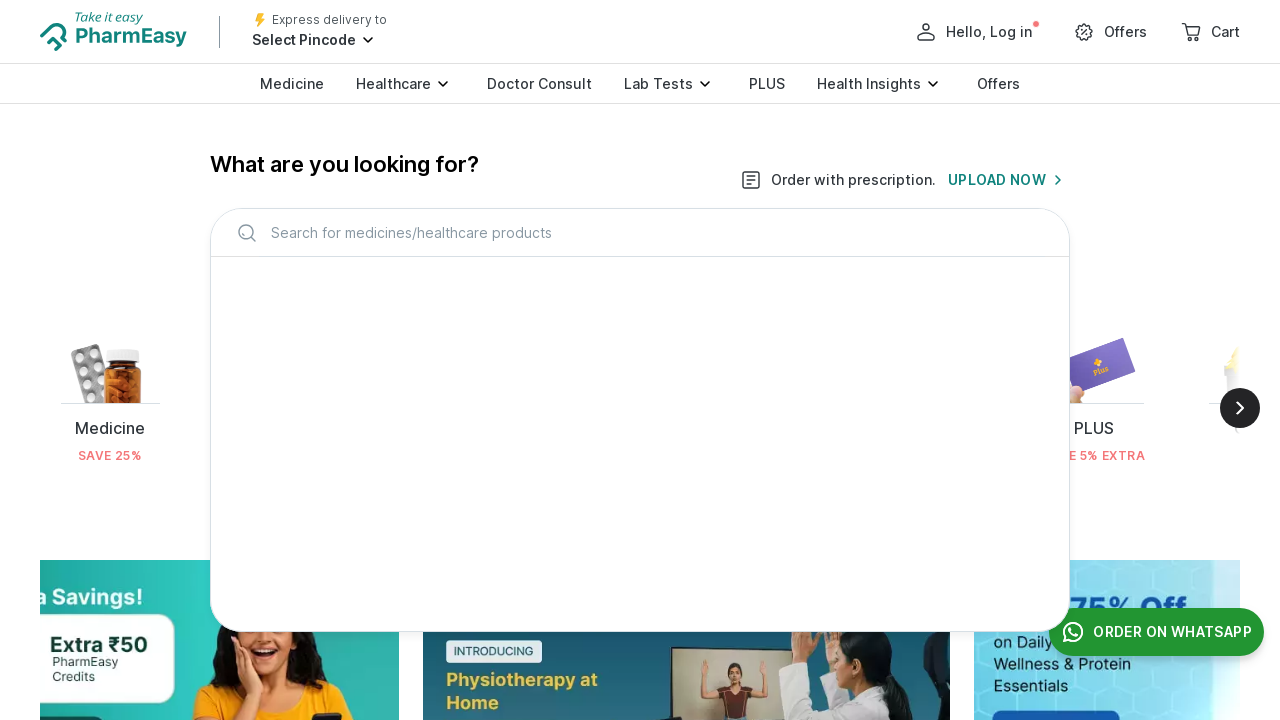

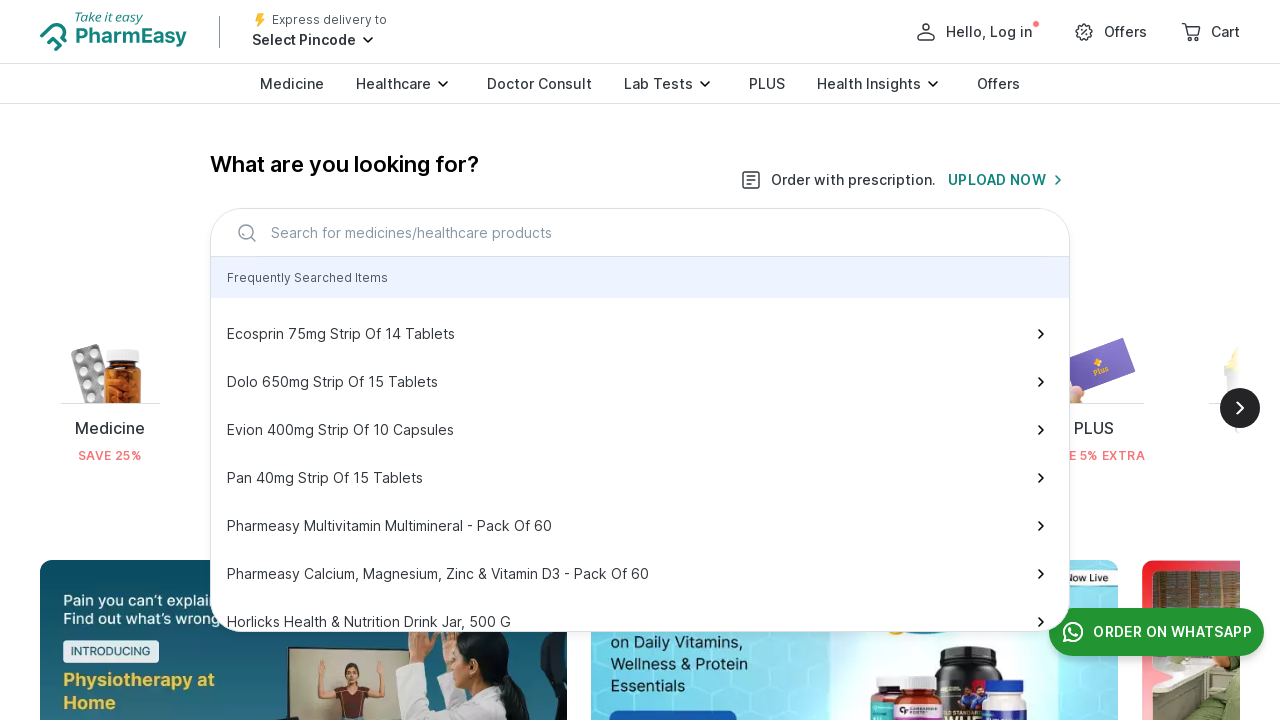